Tests clicking a teal/green button that triggers a confirm dialog, accepts it, and verifies the confirmation message appears

Starting URL: https://kristinek.github.io/site/examples/alerts_popups

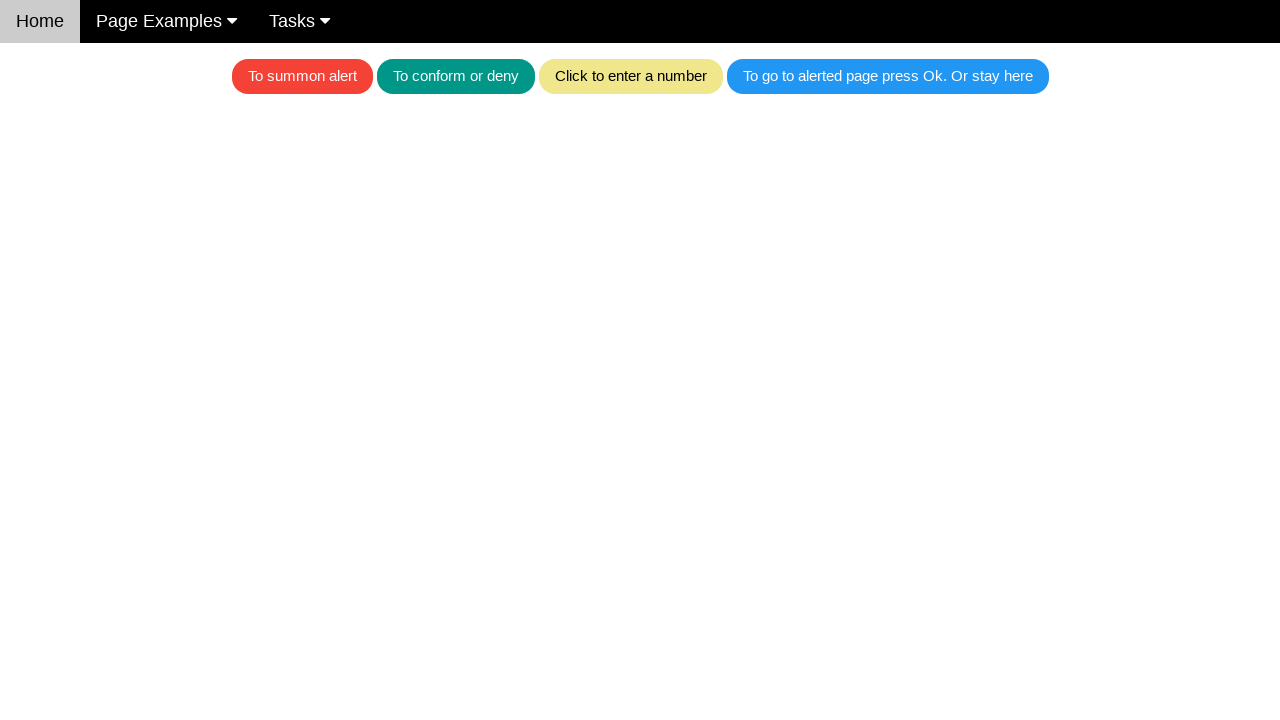

Set up dialog handler to automatically accept confirm dialogs
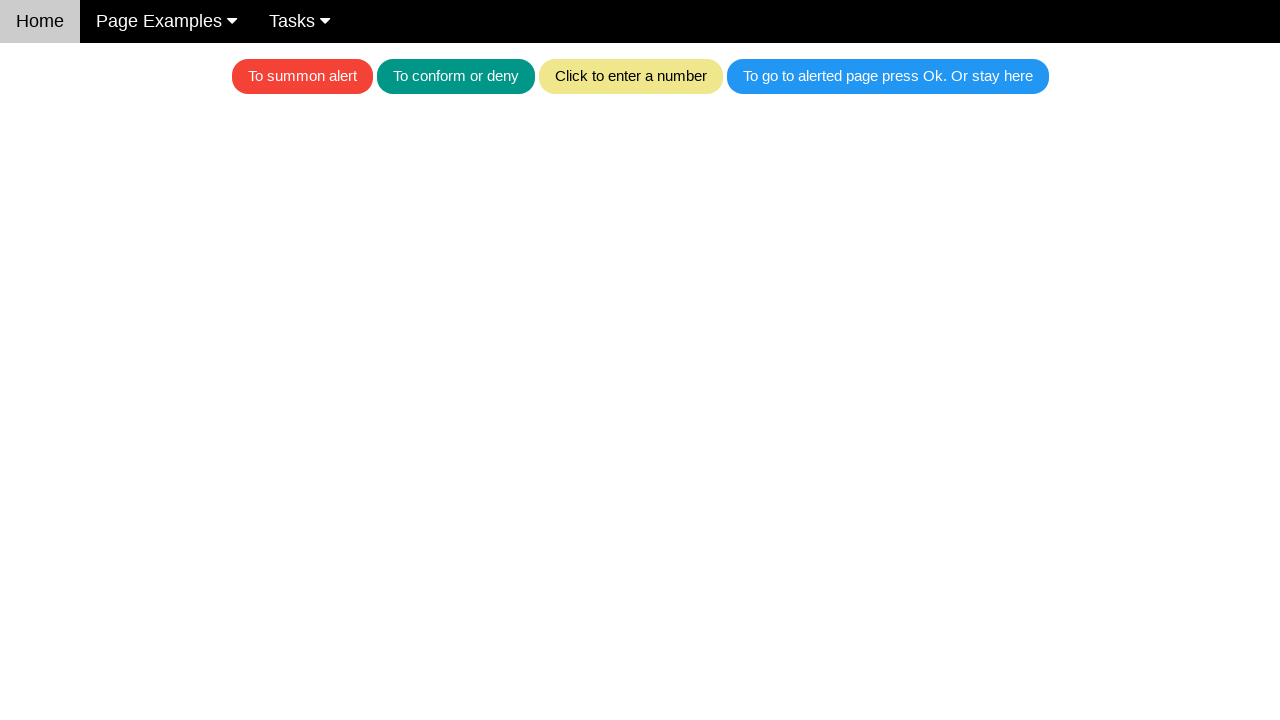

Clicked the teal/green button to trigger confirm dialog at (456, 76) on .w3-teal
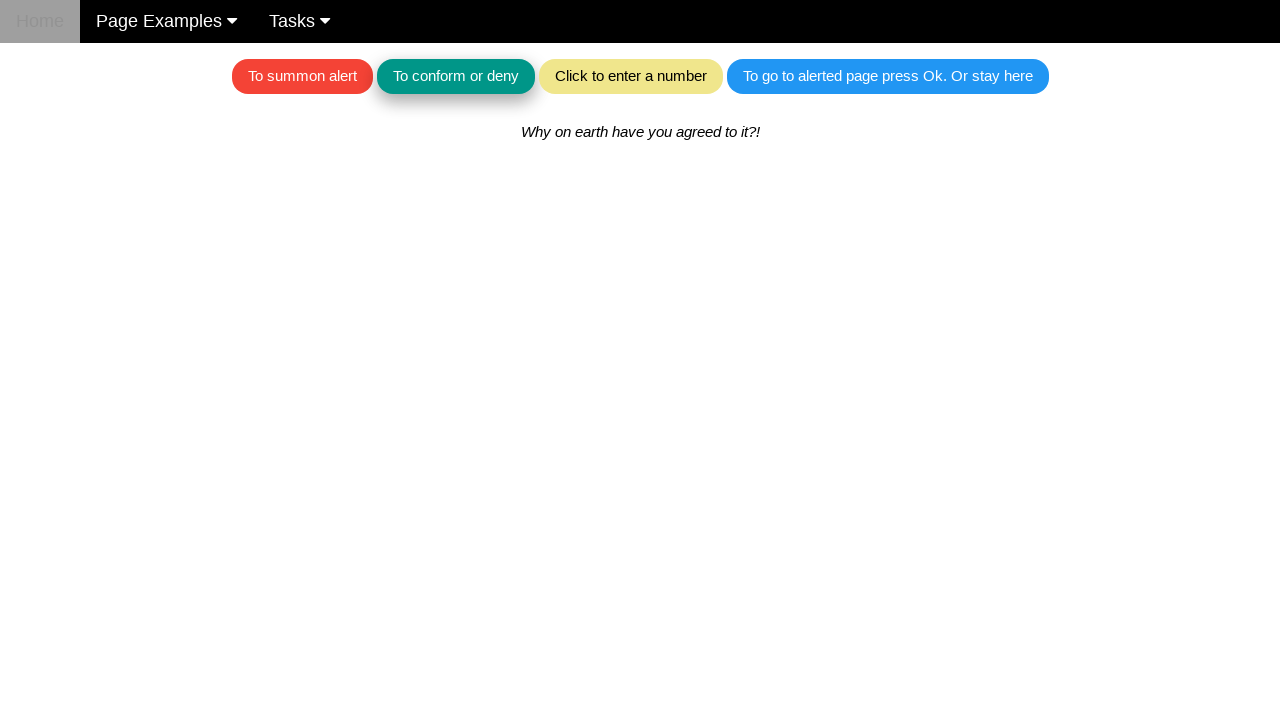

Waited for confirmation message element to appear
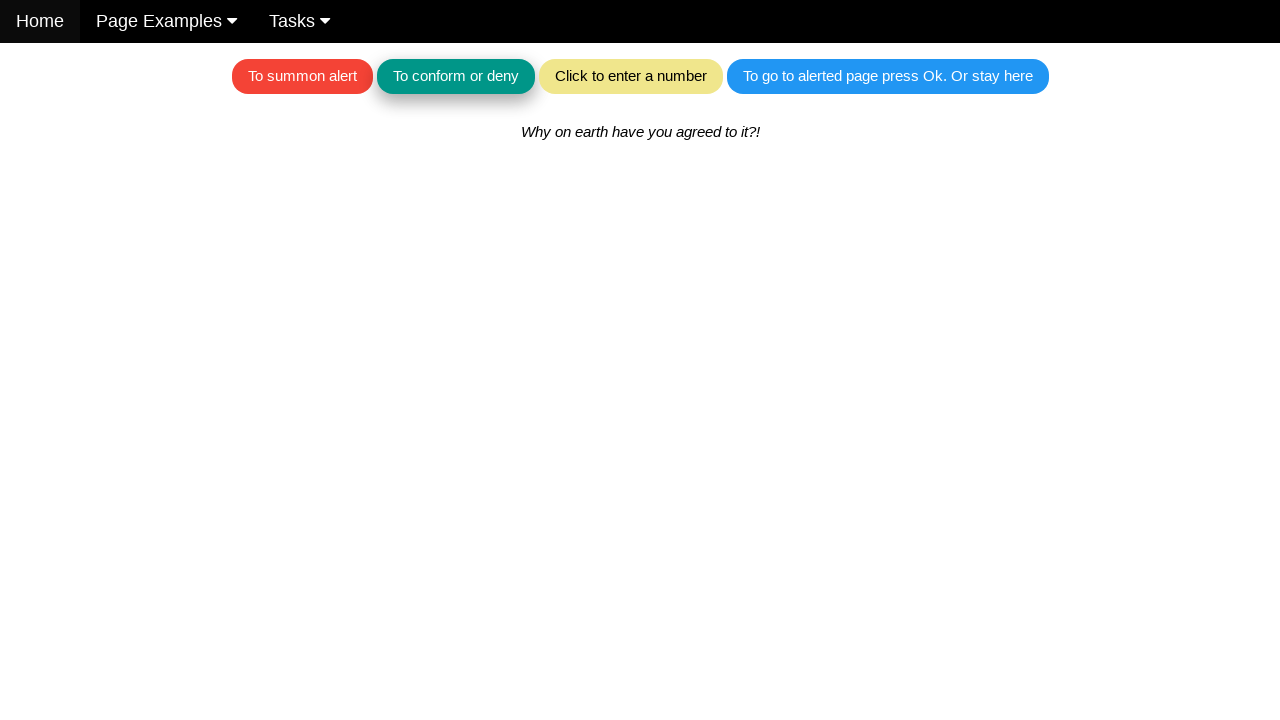

Verified confirmation message displays correct text: 'Why on earth have you agreed to it?!'
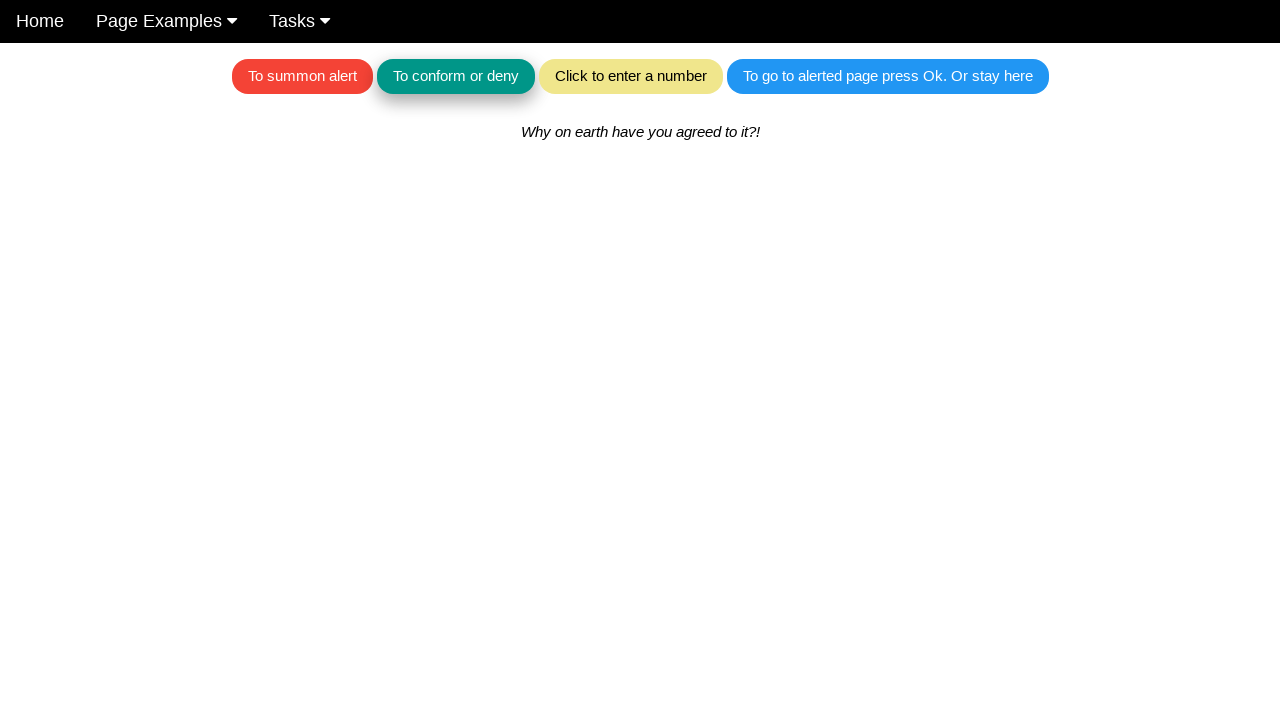

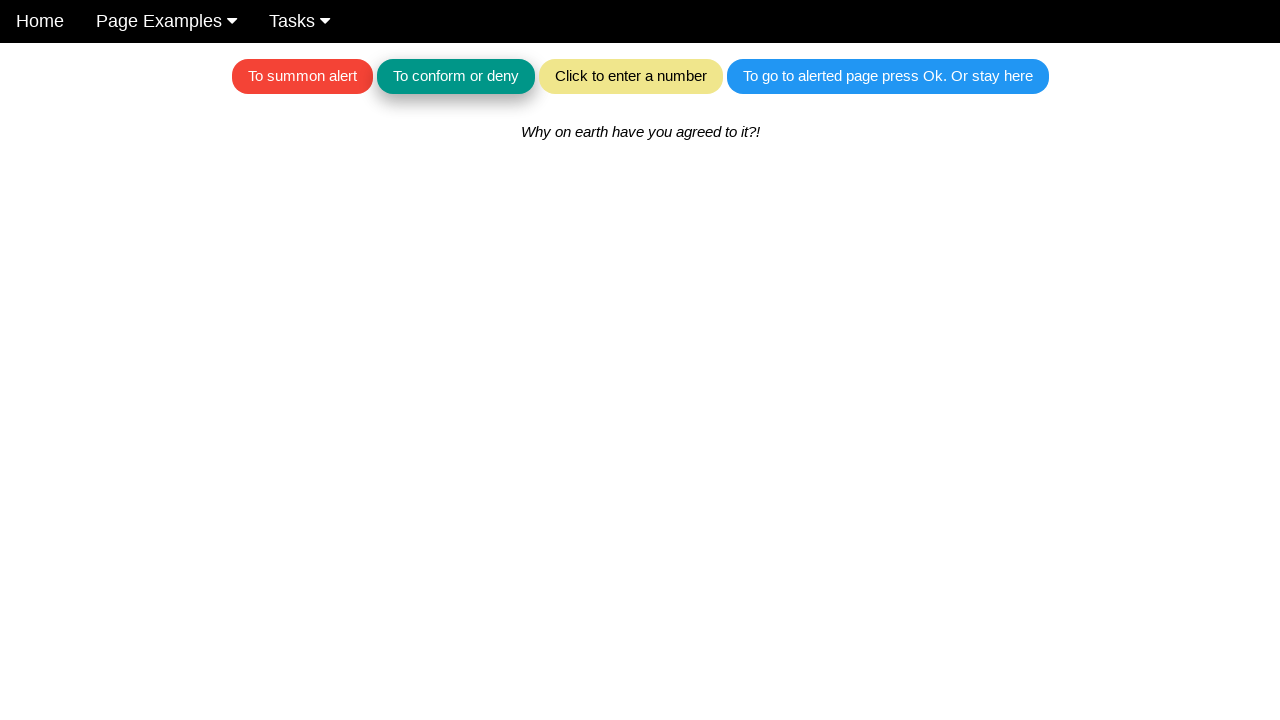